Solves a math problem by reading two numbers from the page, calculating their sum, selecting the result from a dropdown, and submitting the form

Starting URL: http://suninjuly.github.io/selects2.html

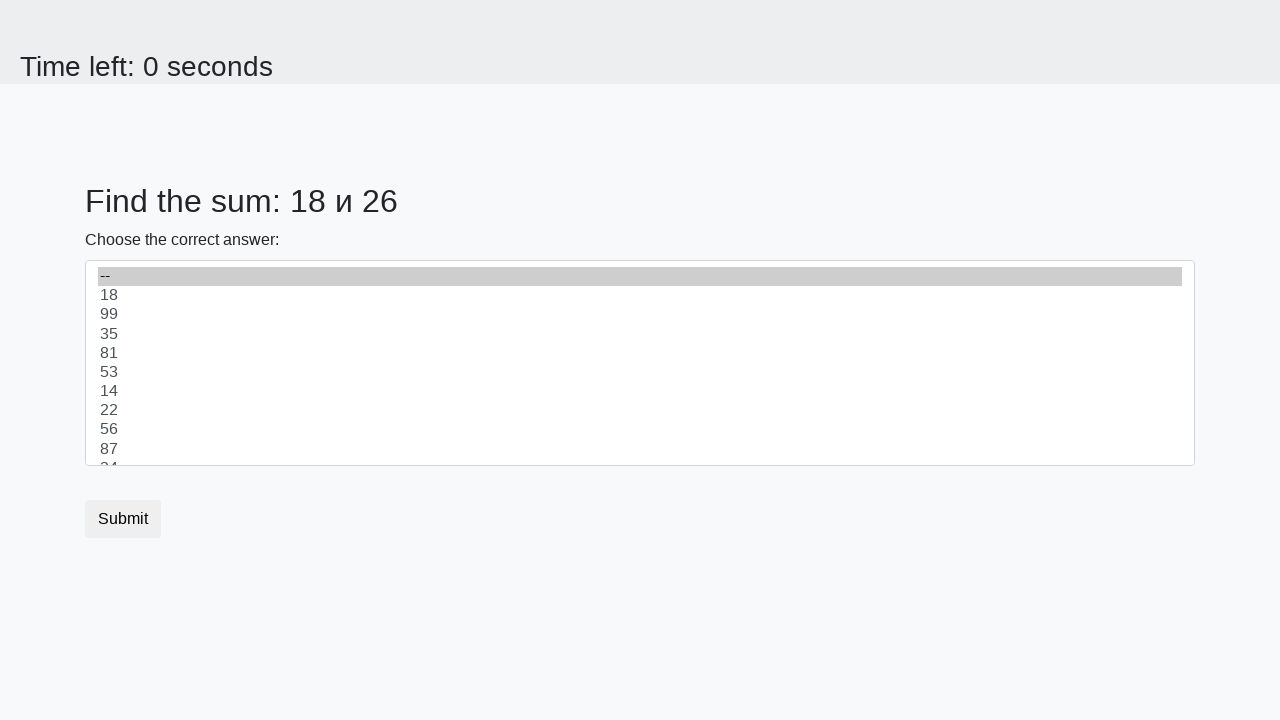

Located first number element (#num1)
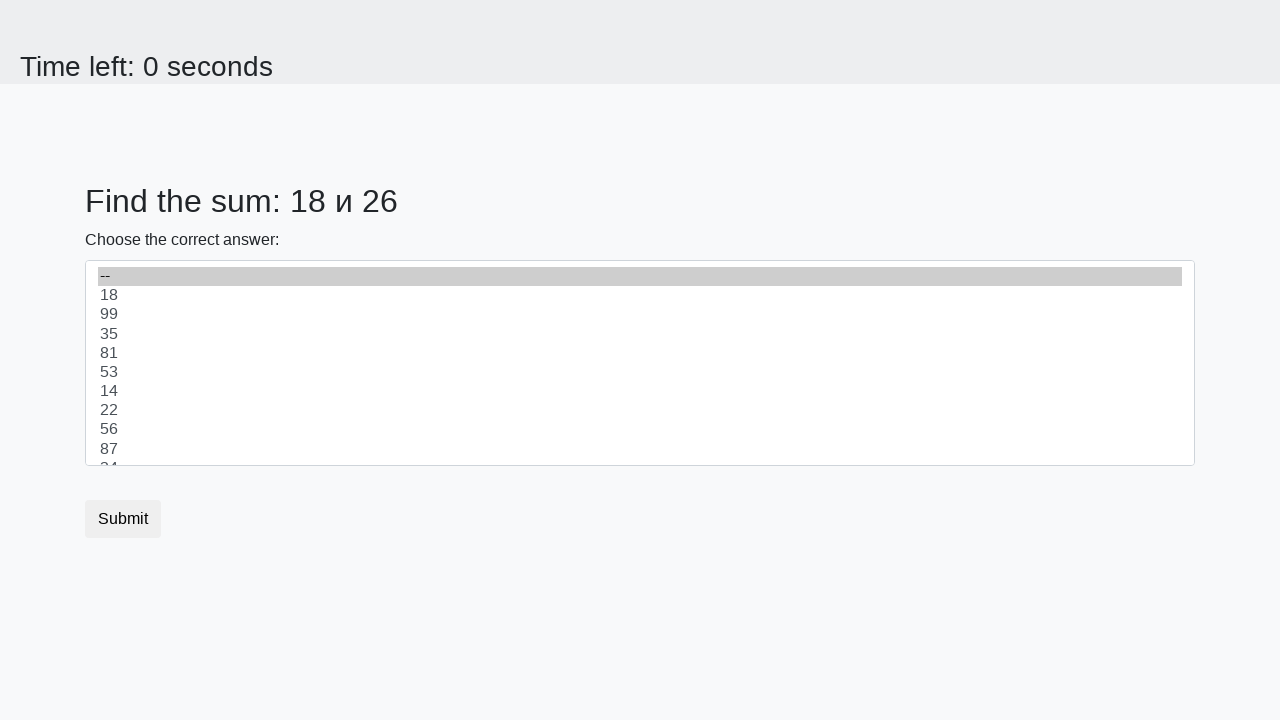

Located second number element (#num2)
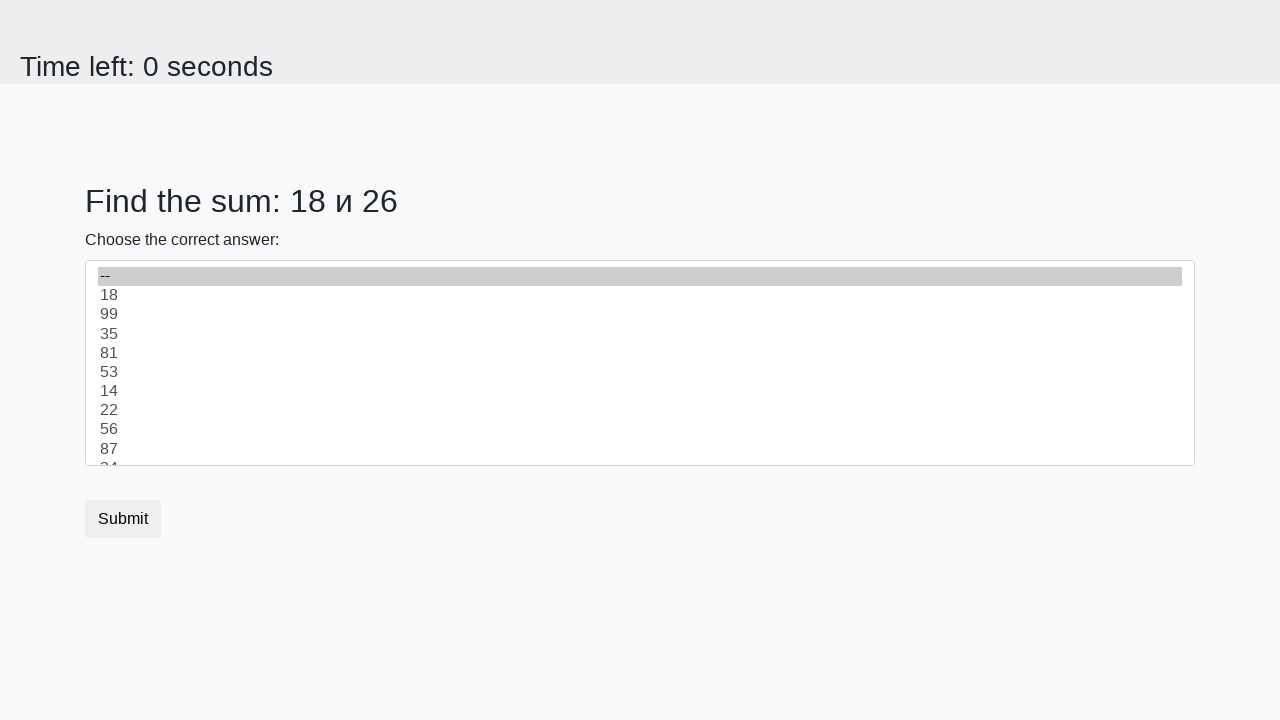

Read first number: 18
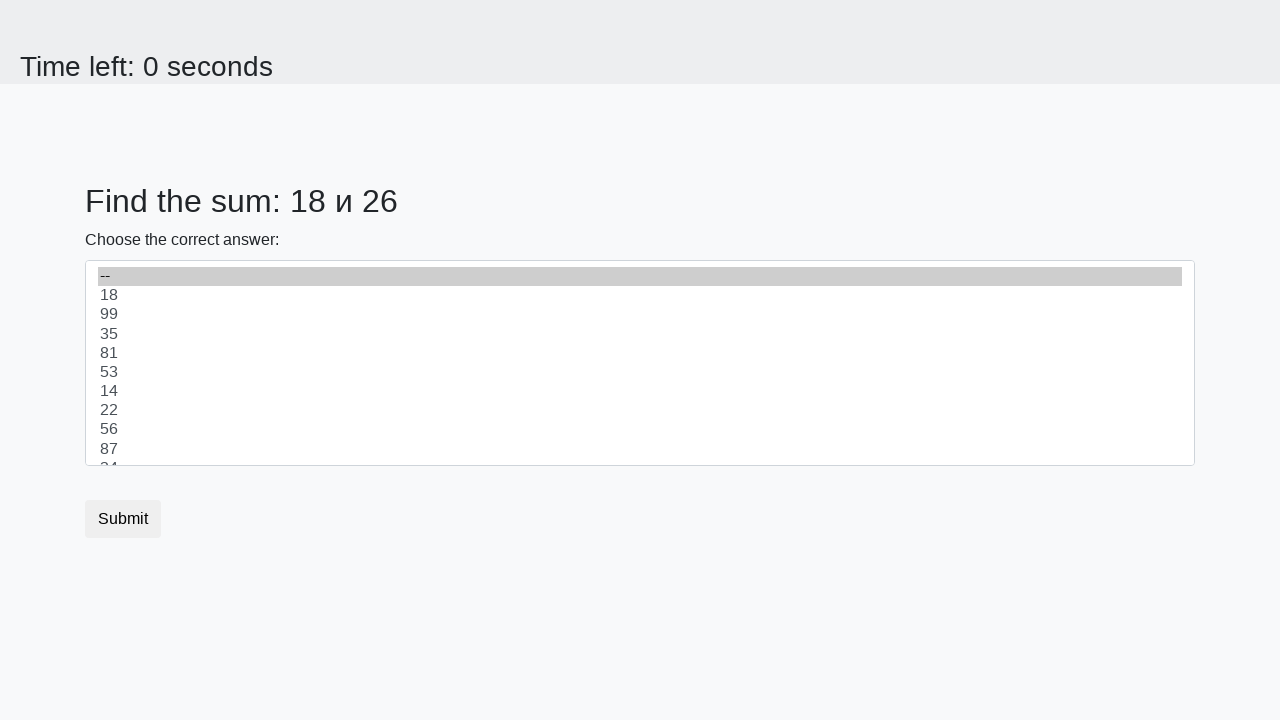

Read second number: 26
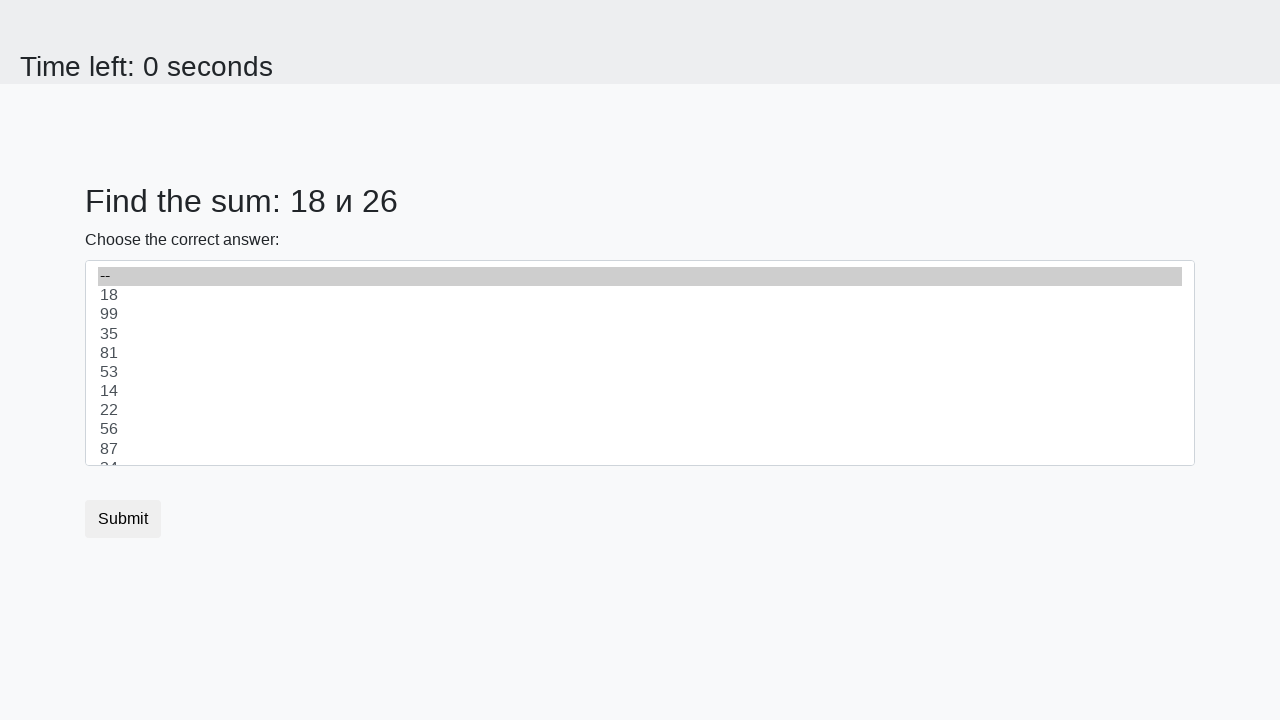

Calculated sum: 18 + 26 = 44
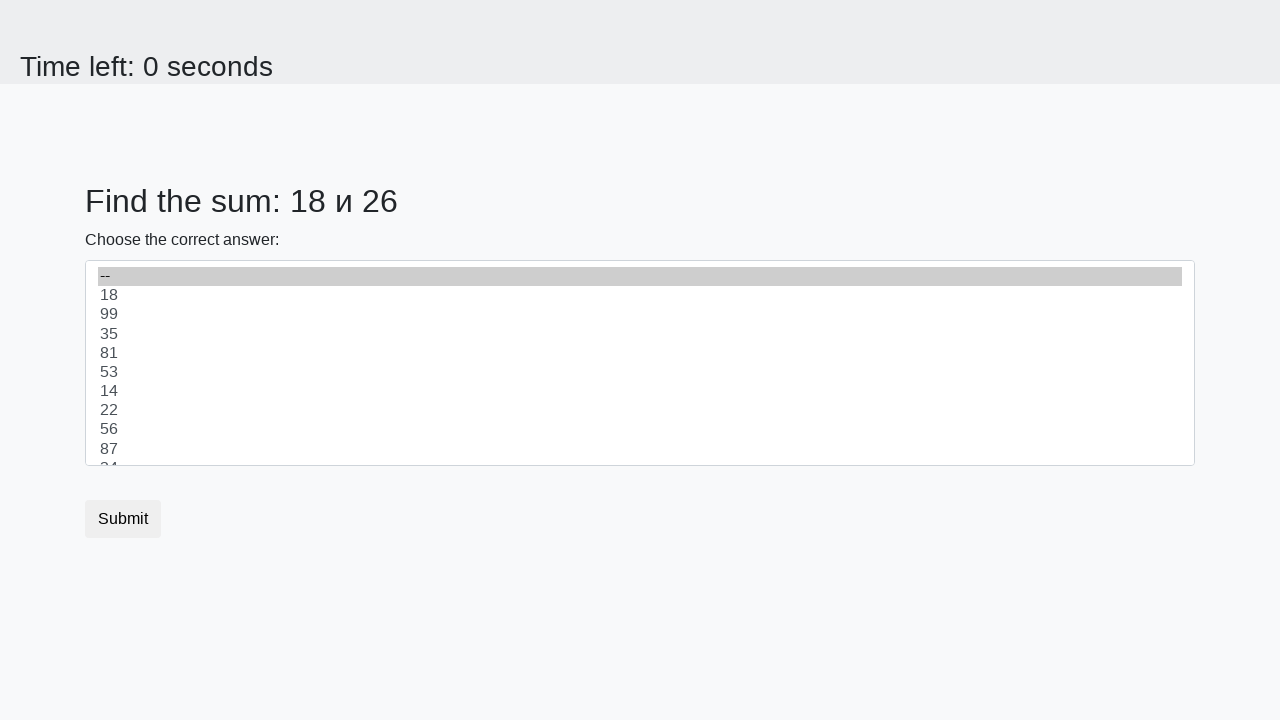

Selected calculated sum '44' from dropdown on select
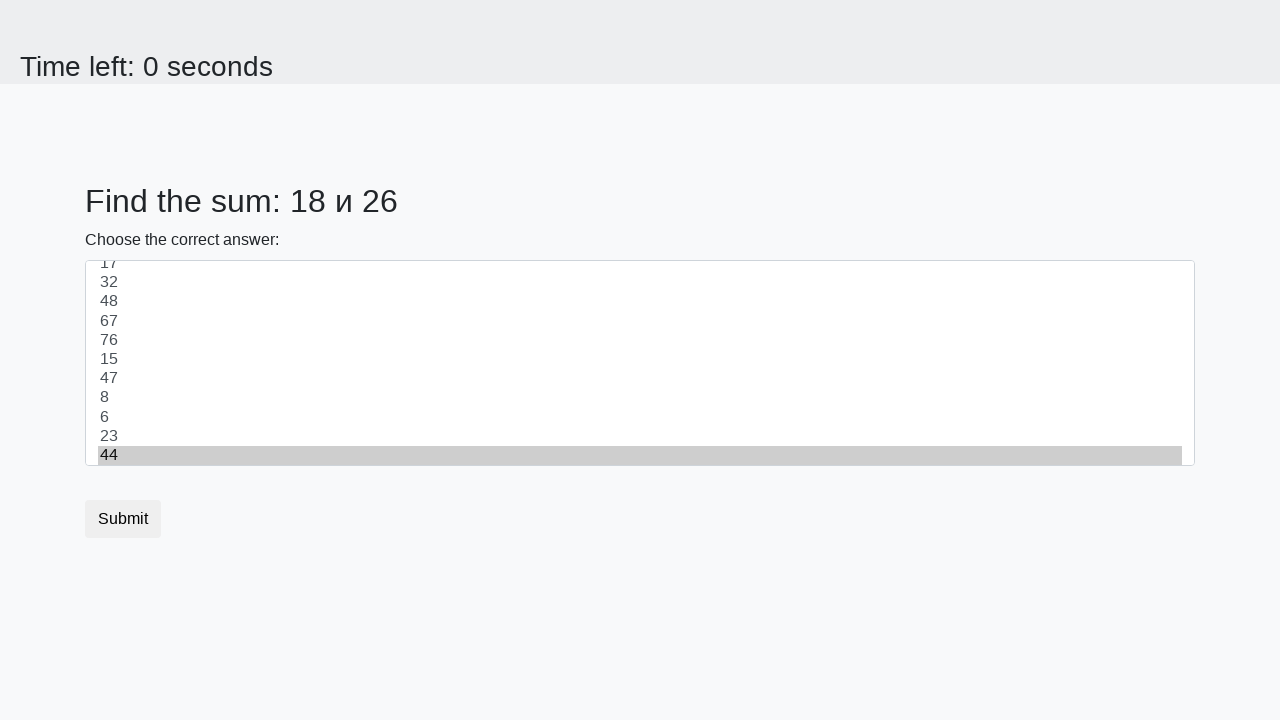

Clicked submit button at (123, 519) on [class="btn btn-default"]
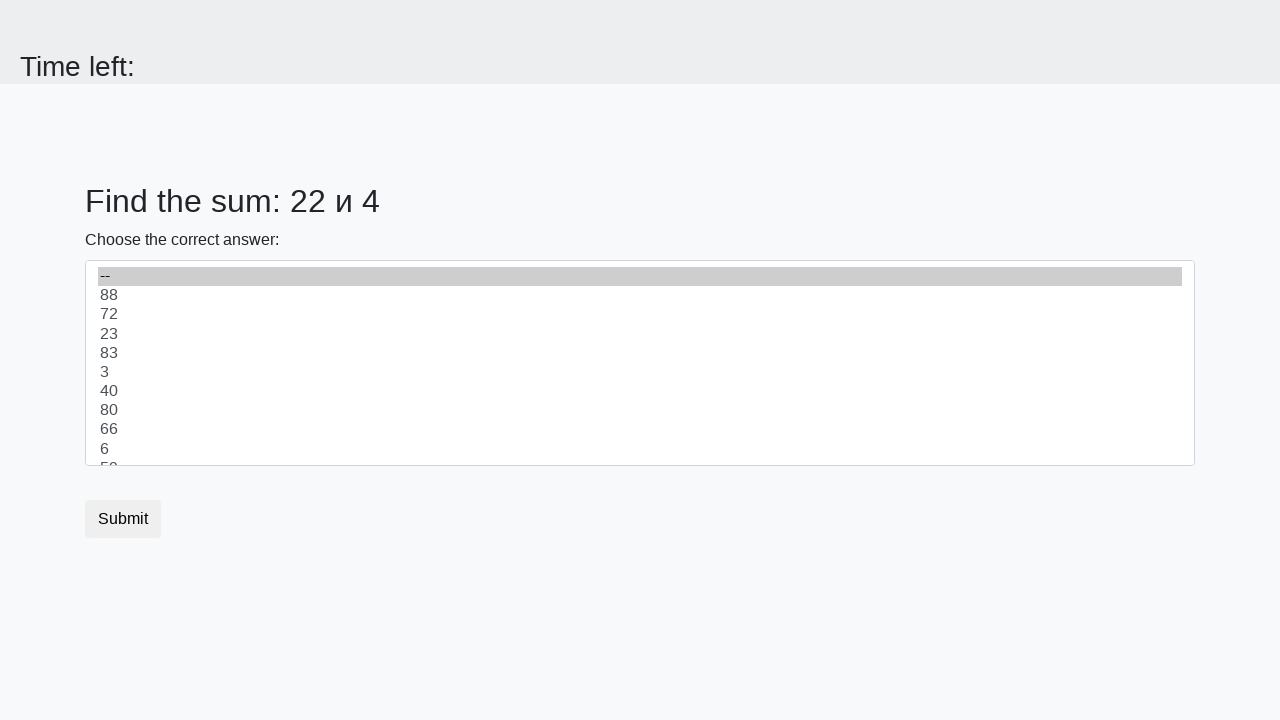

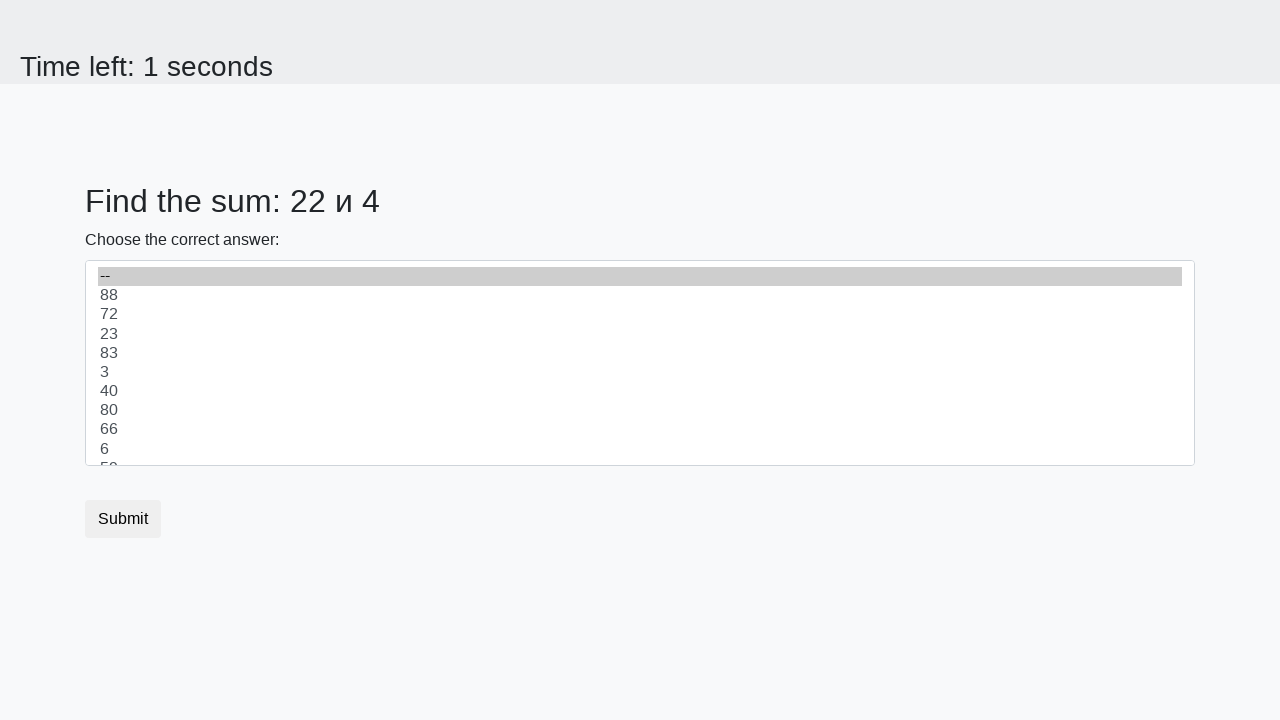